Tests the GreenCart landing page search functionality by navigating to the page, entering a search term in the search box, and extracting the product name from the search results.

Starting URL: https://rahulshettyacademy.com/seleniumPractise/#/

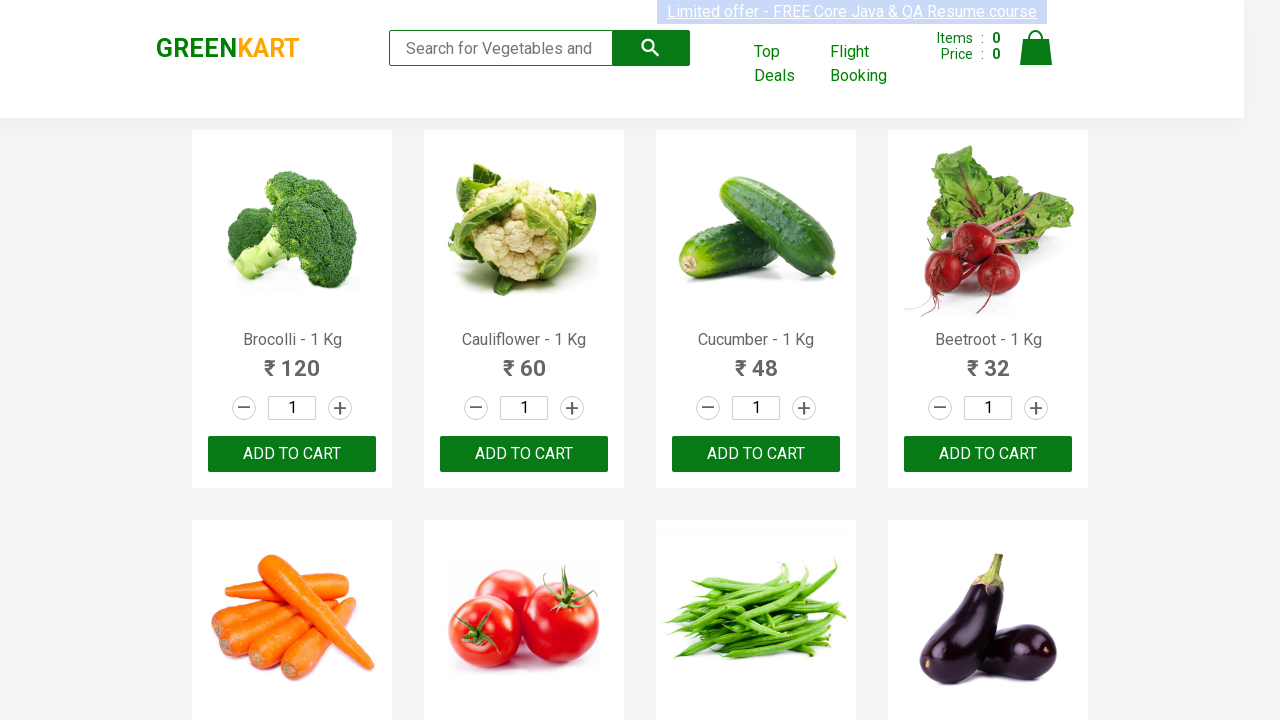

Waited for page to load (networkidle)
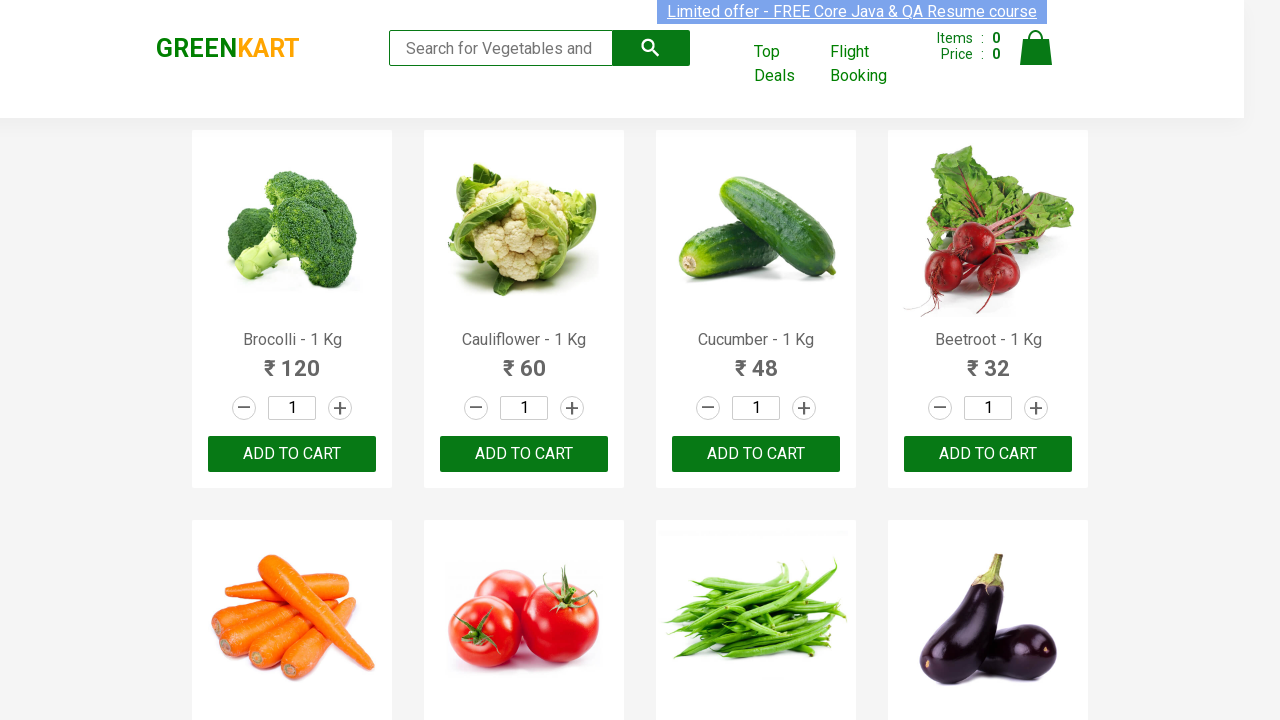

Filled search field with 'Tom' on input[type='search']
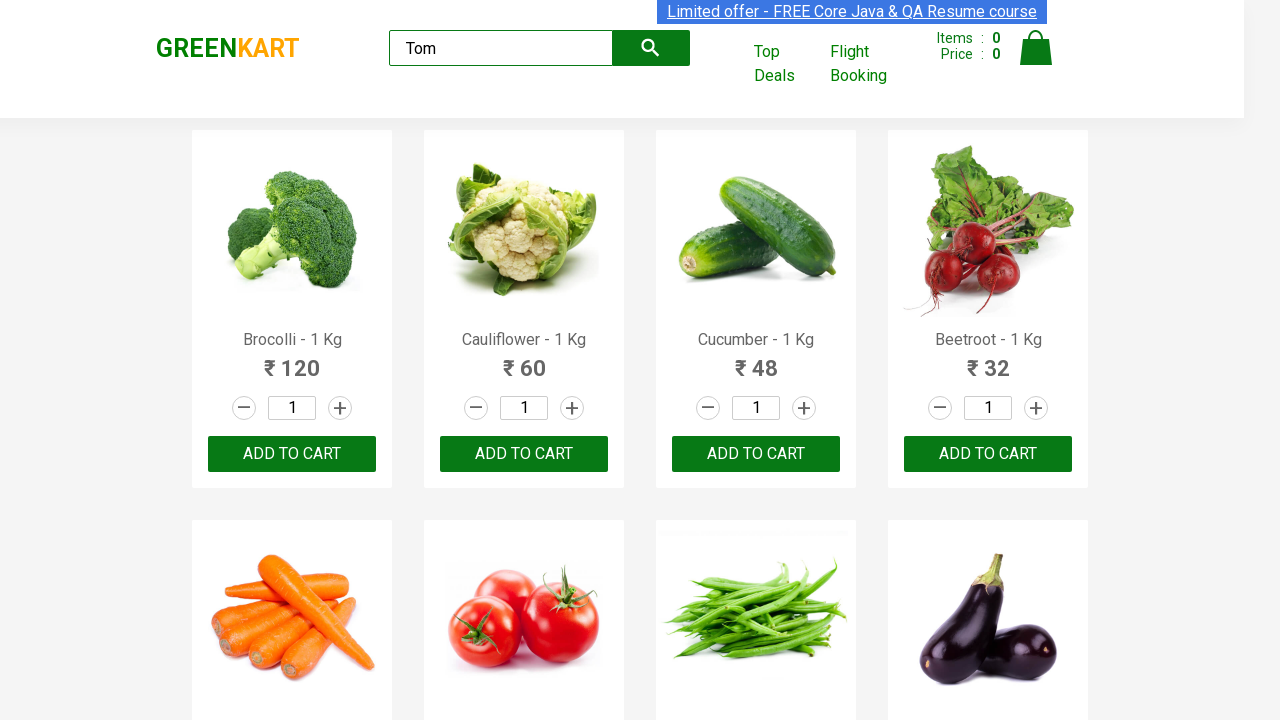

Search results appeared with product names
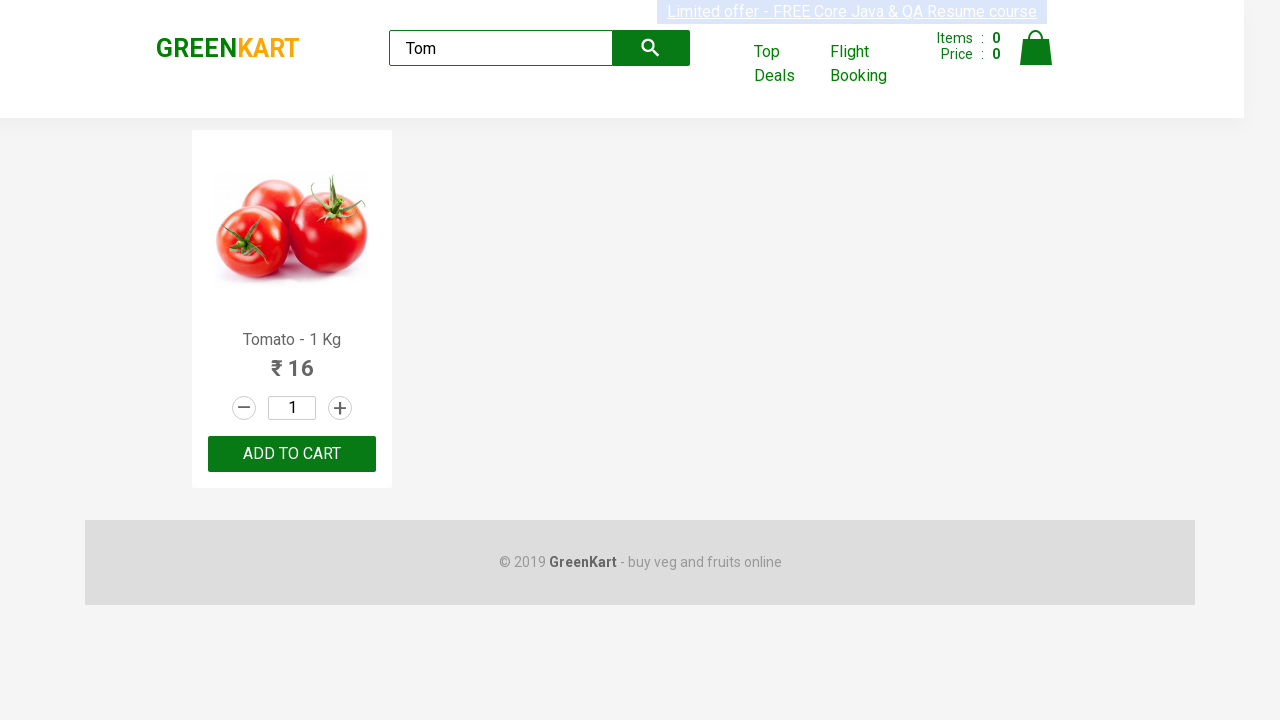

Located first product name element
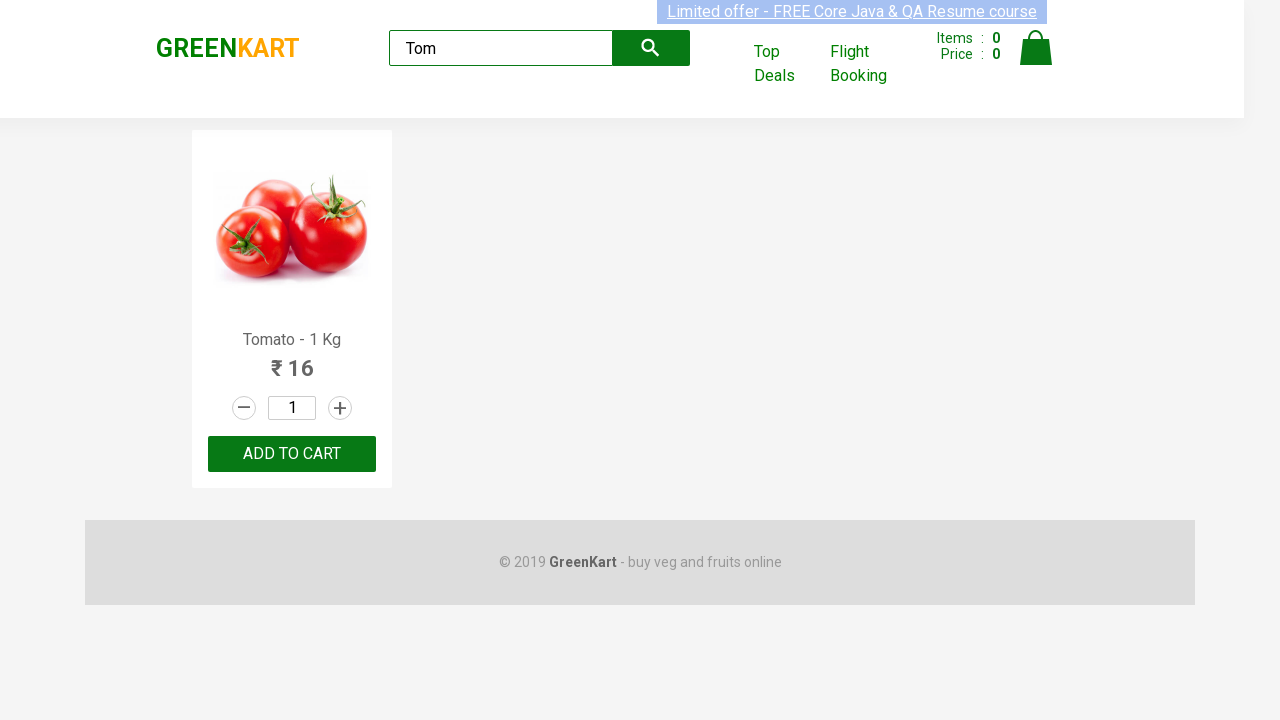

Product name element is visible
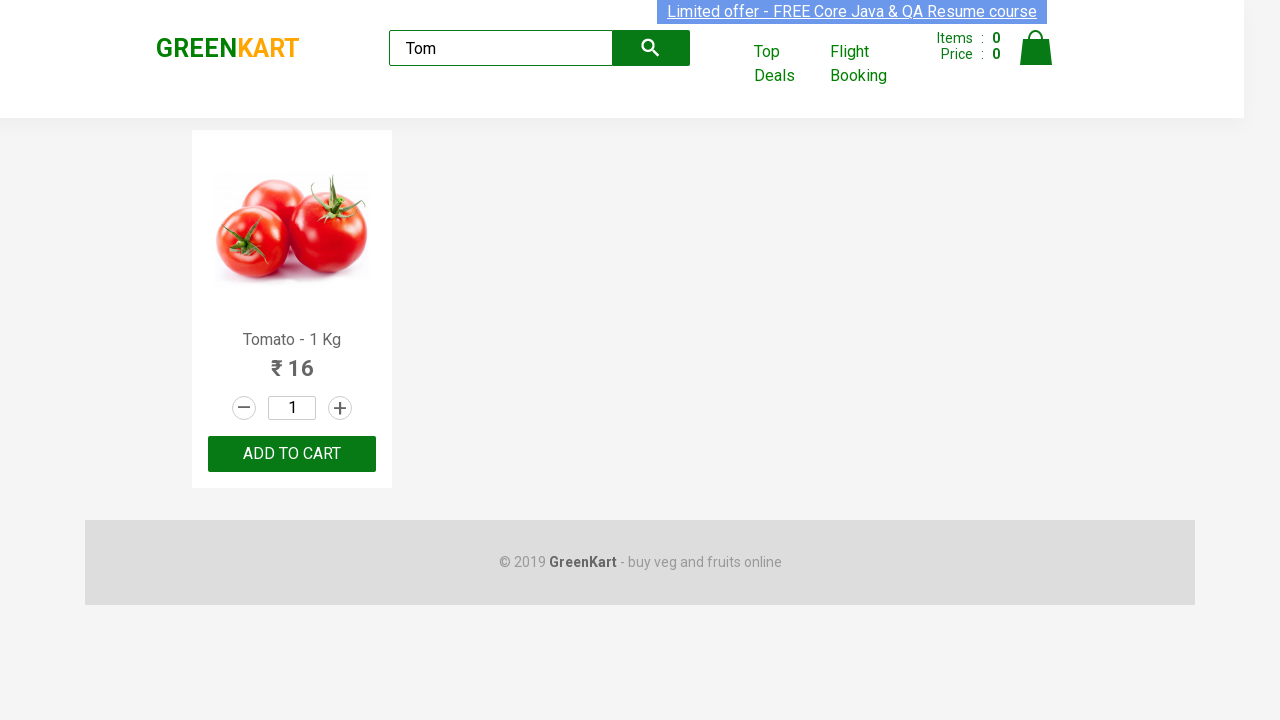

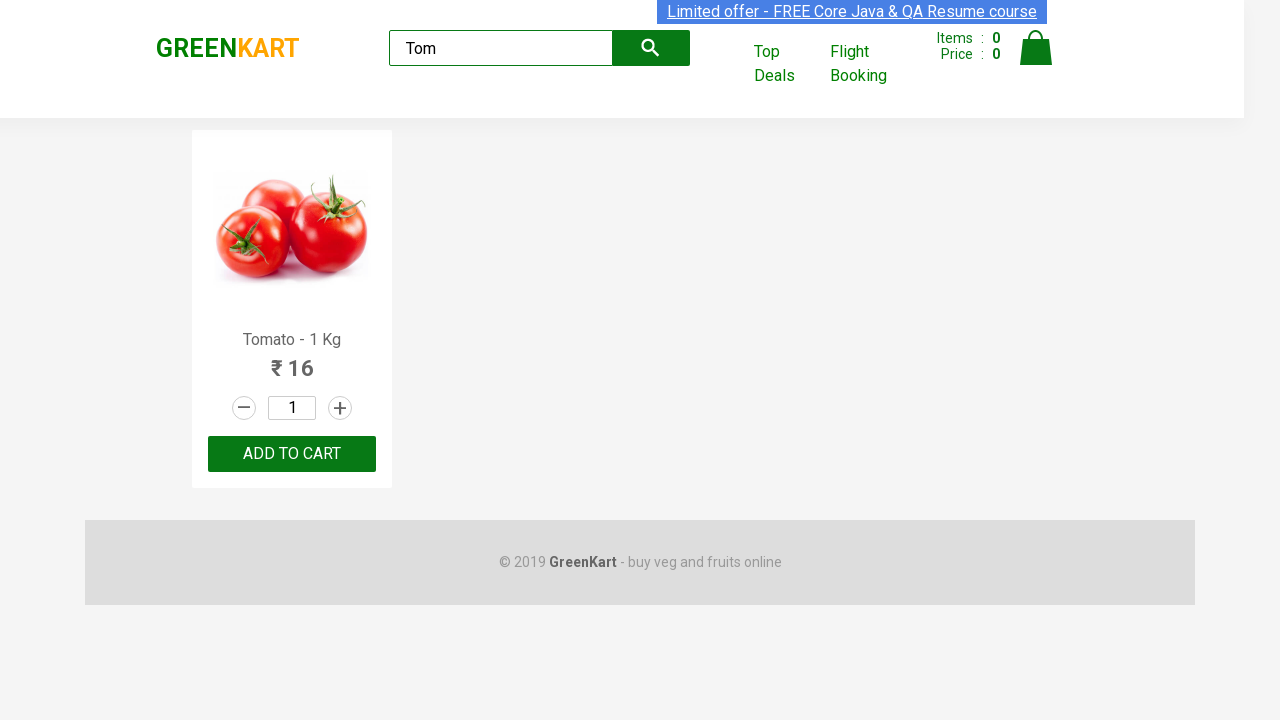